Tests dynamic controls functionality by clicking the Enable button, waiting for the input to become enabled, typing text into the input field, and then clearing it

Starting URL: https://the-internet.herokuapp.com/dynamic_controls

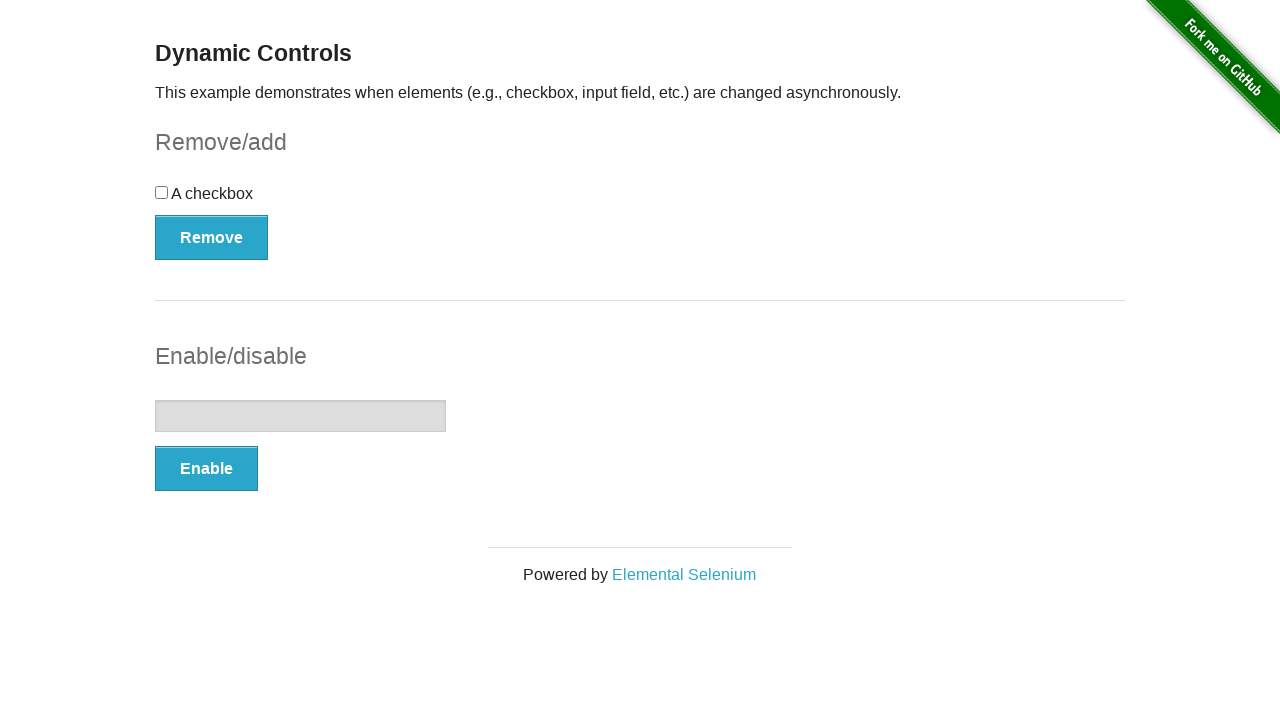

Clicked the Enable button at (206, 469) on xpath=//button[text()='Enable']
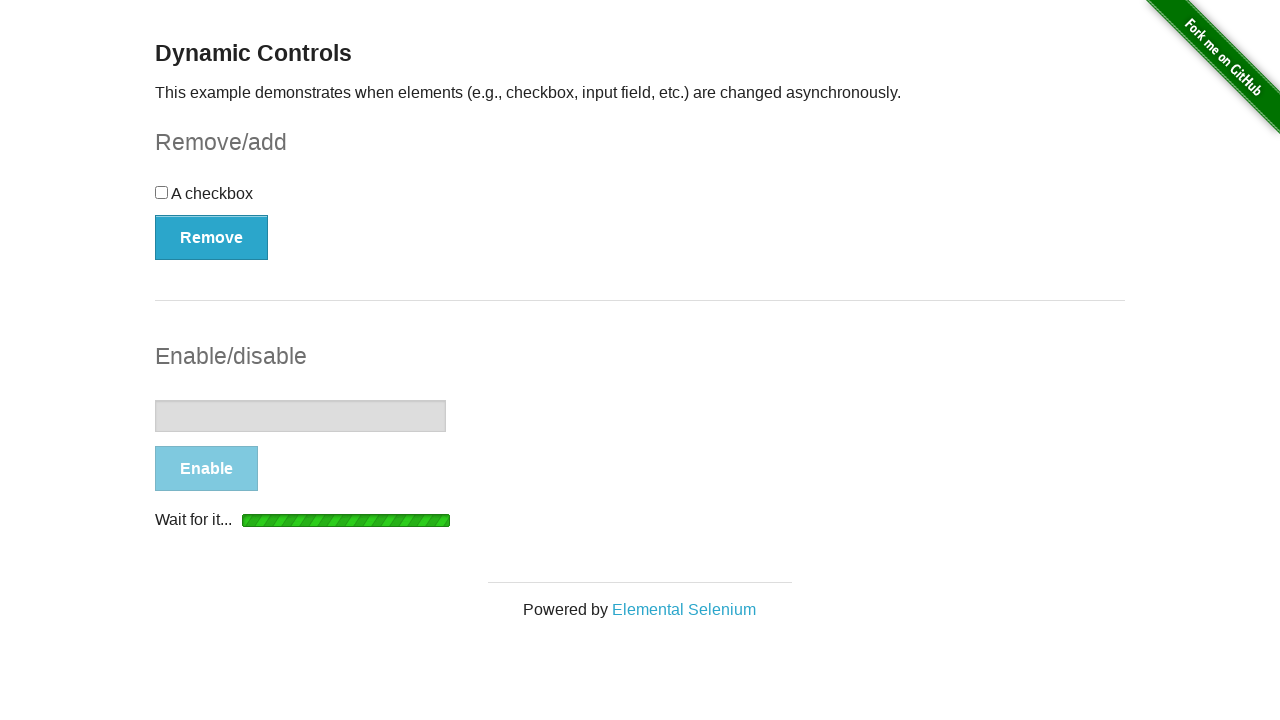

Waited for input field to become enabled - 'It's enabled!' message appeared
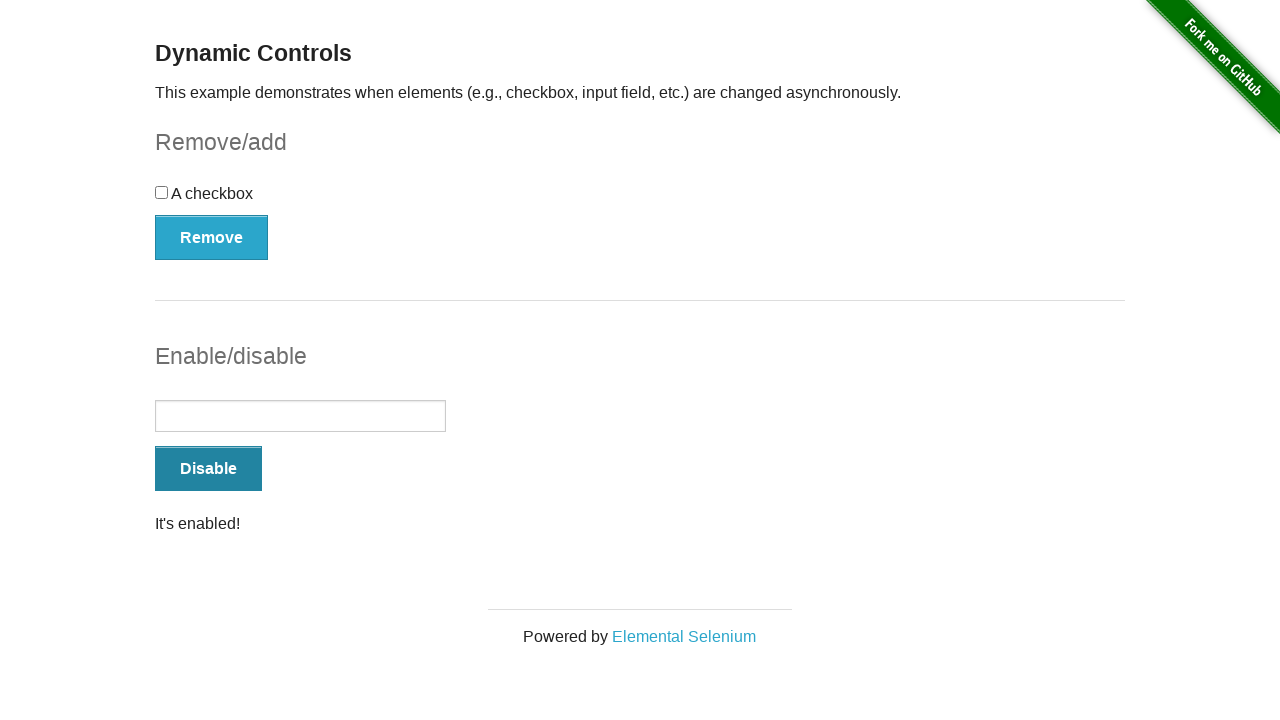

Typed 'Bootcamp' into the enabled input field on input[type='text']
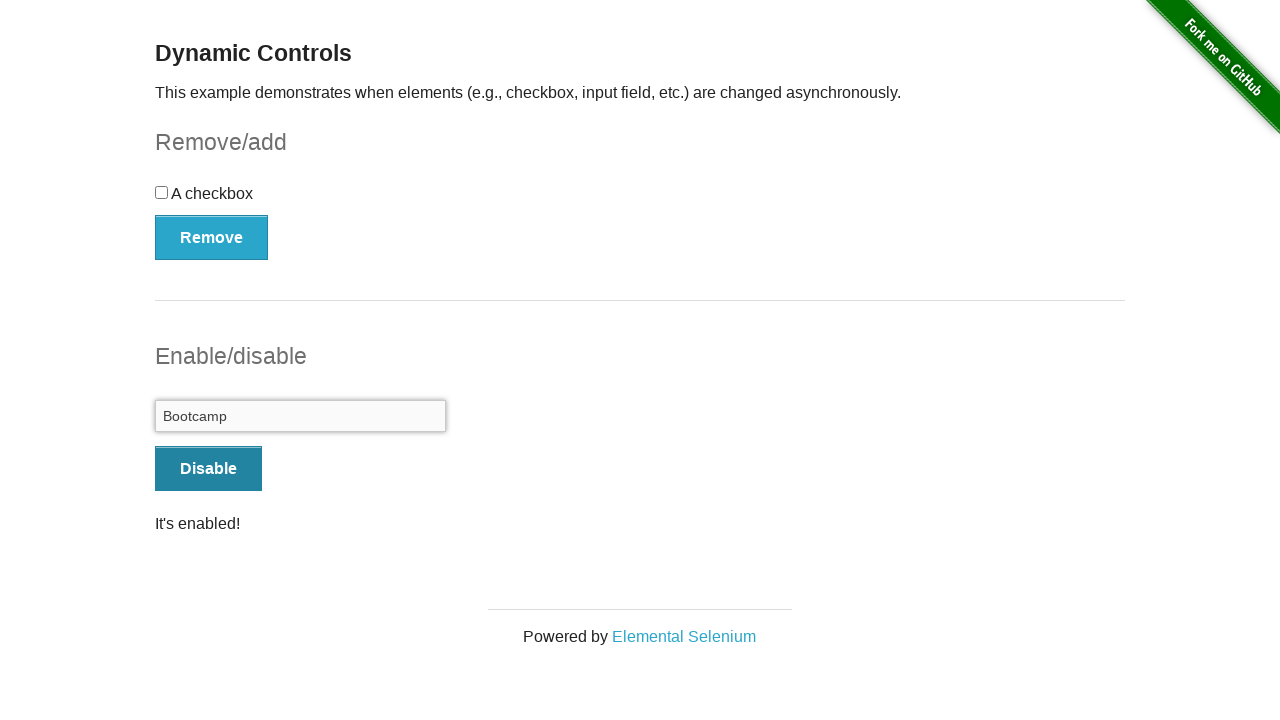

Cleared the input field on input[type='text']
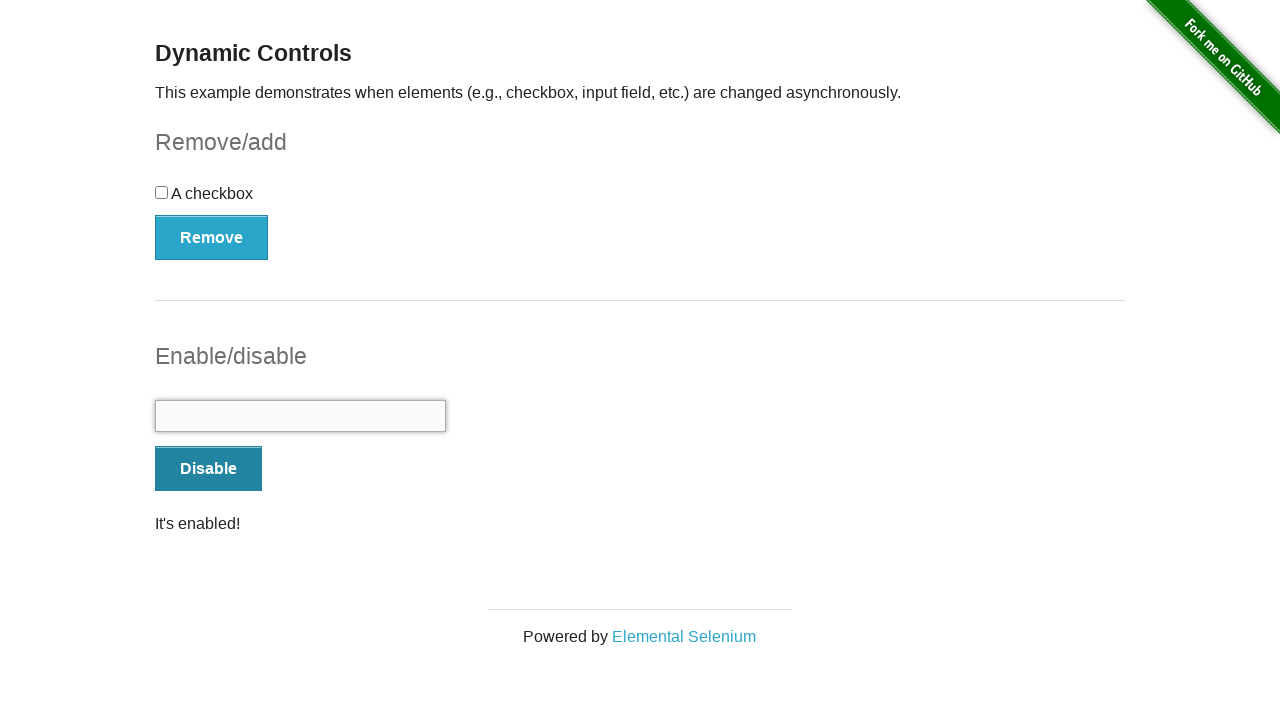

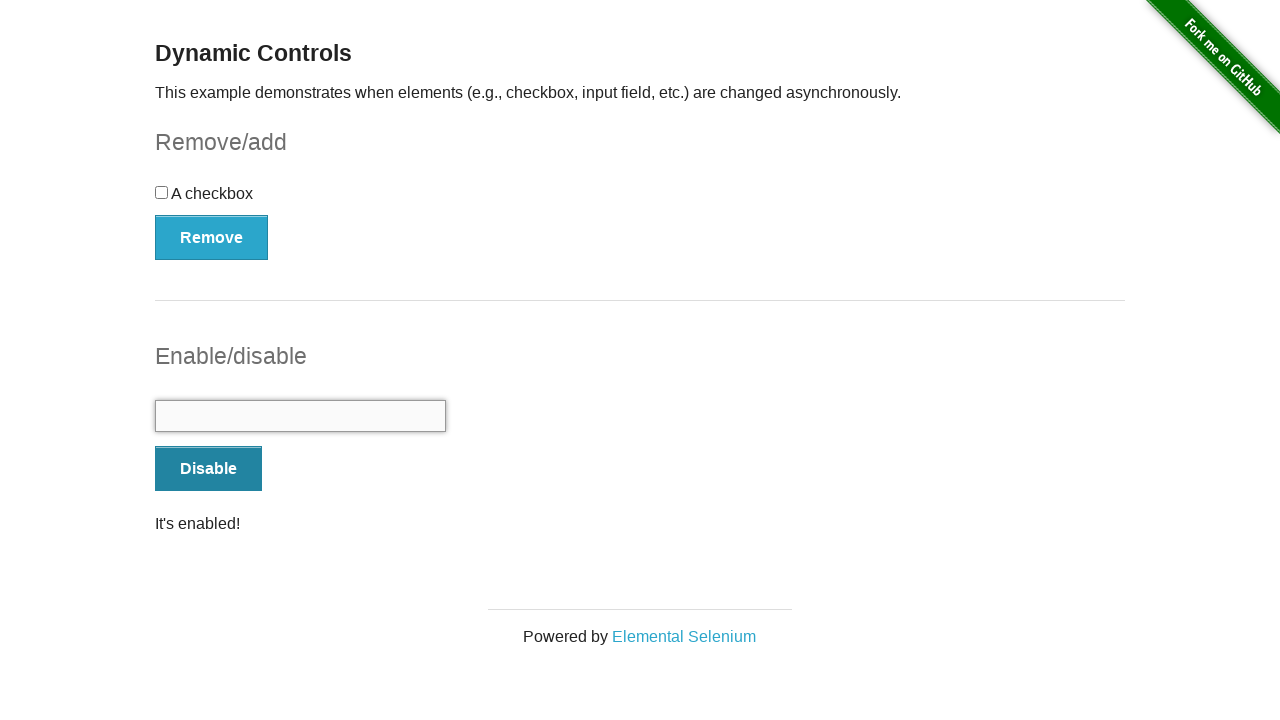